Tests navigation to the Matomo Cloud page by clicking on the Cloud link in the navigation menu and verifying the URL.

Starting URL: https://matomo.org/

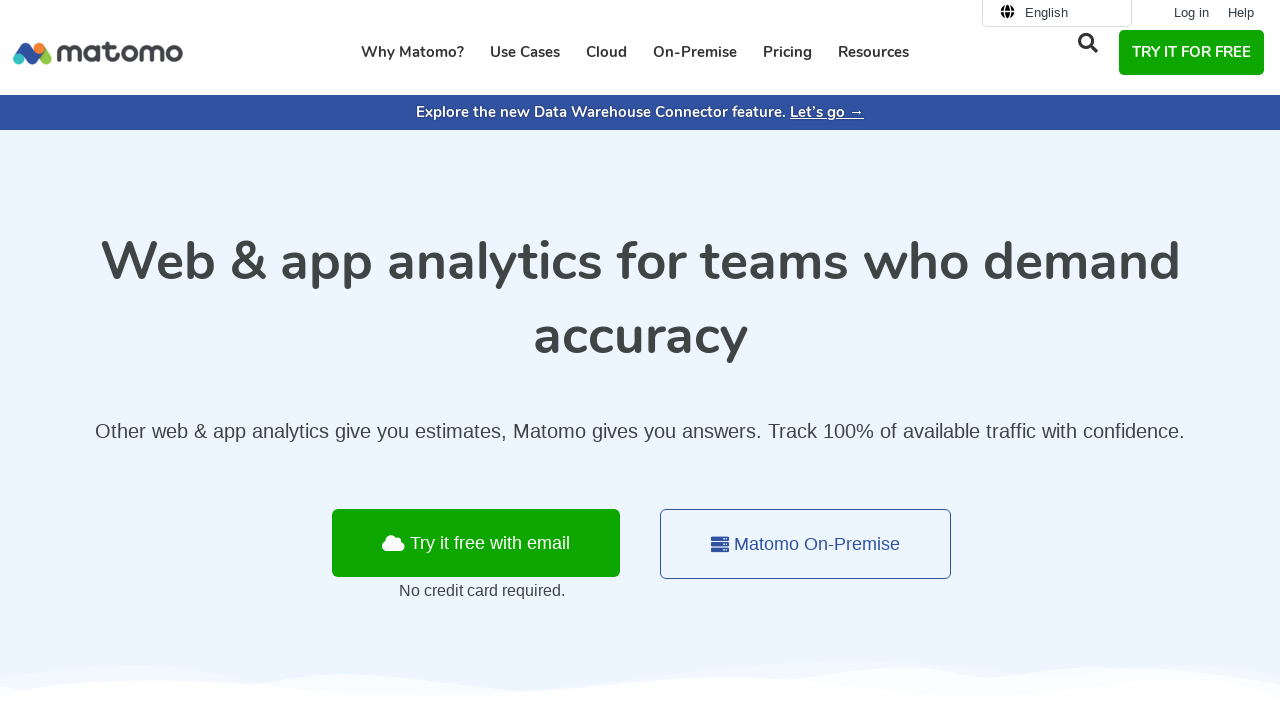

Cloud link appeared in navigation menu
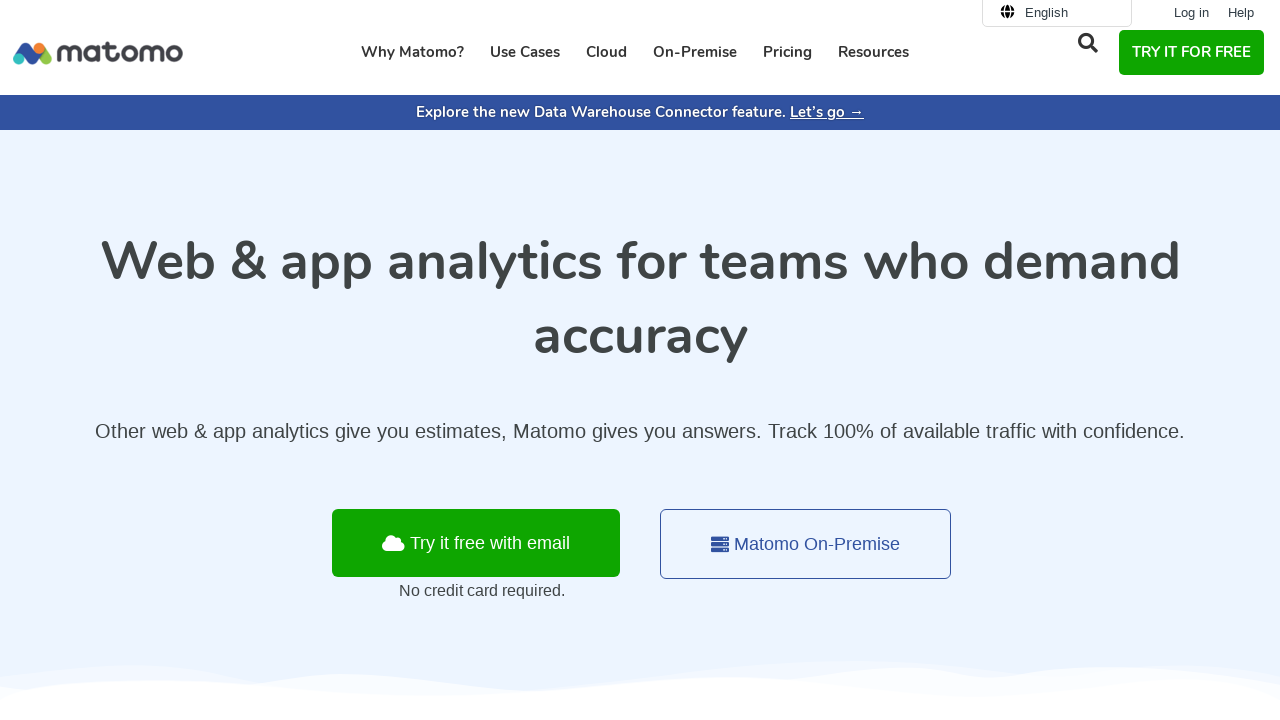

Clicked on Cloud link in navigation at (606, 52) on xpath=//a[text()='Cloud']
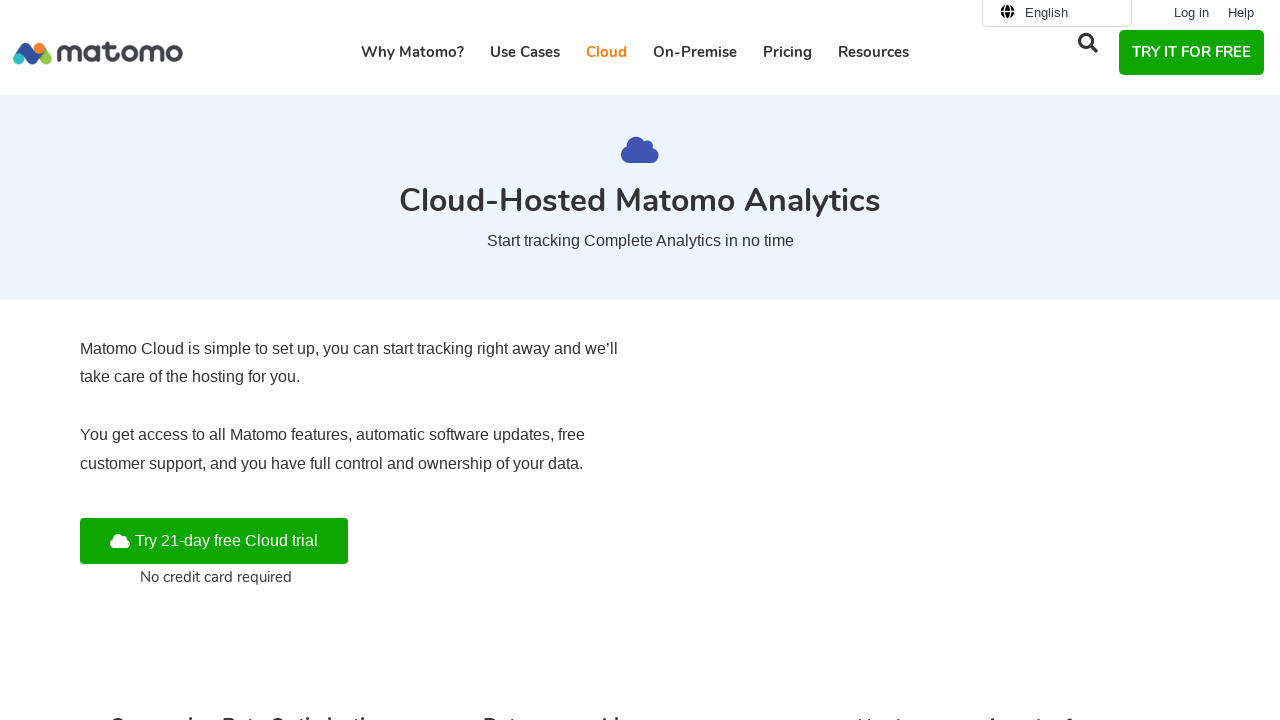

Cloud page DOM content loaded
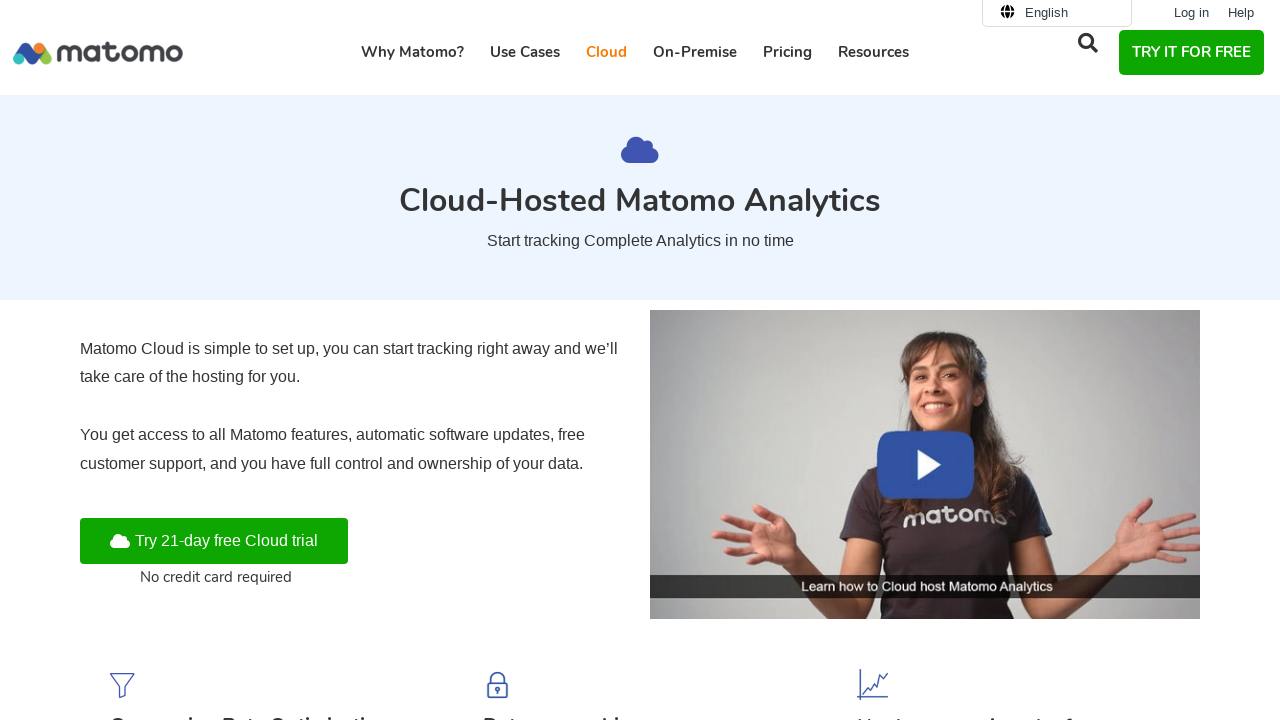

Successfully navigated to Matomo Cloud page at https://matomo.org/matomo-cloud/
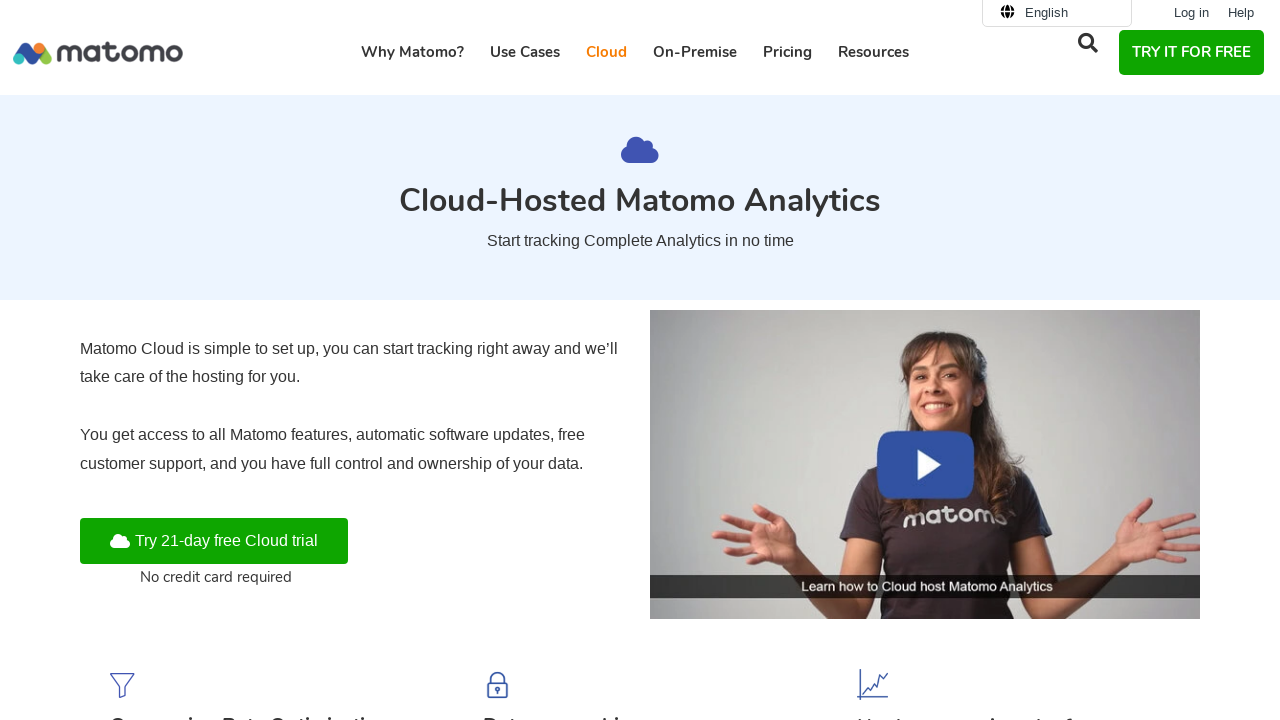

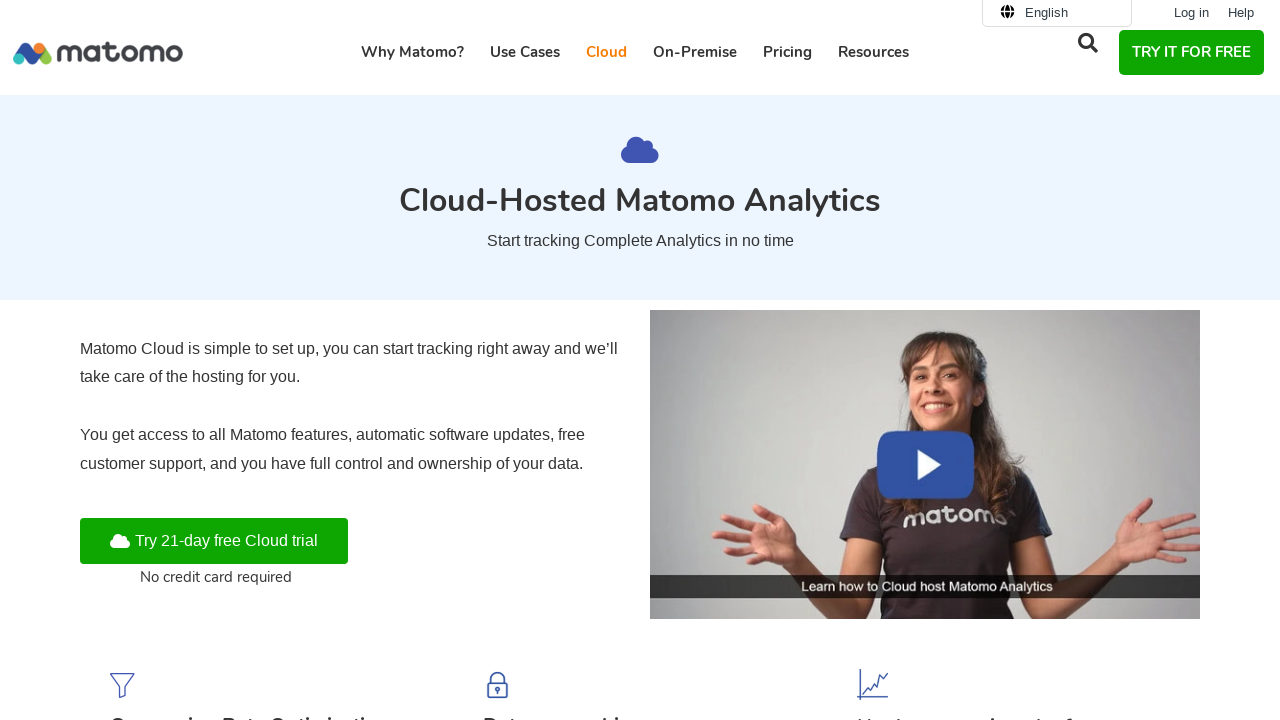